Navigates to an e-commerce site, clicks on the women's category to expand it, and verifies subcategories are displayed

Starting URL: https://www.automationexercise.com/

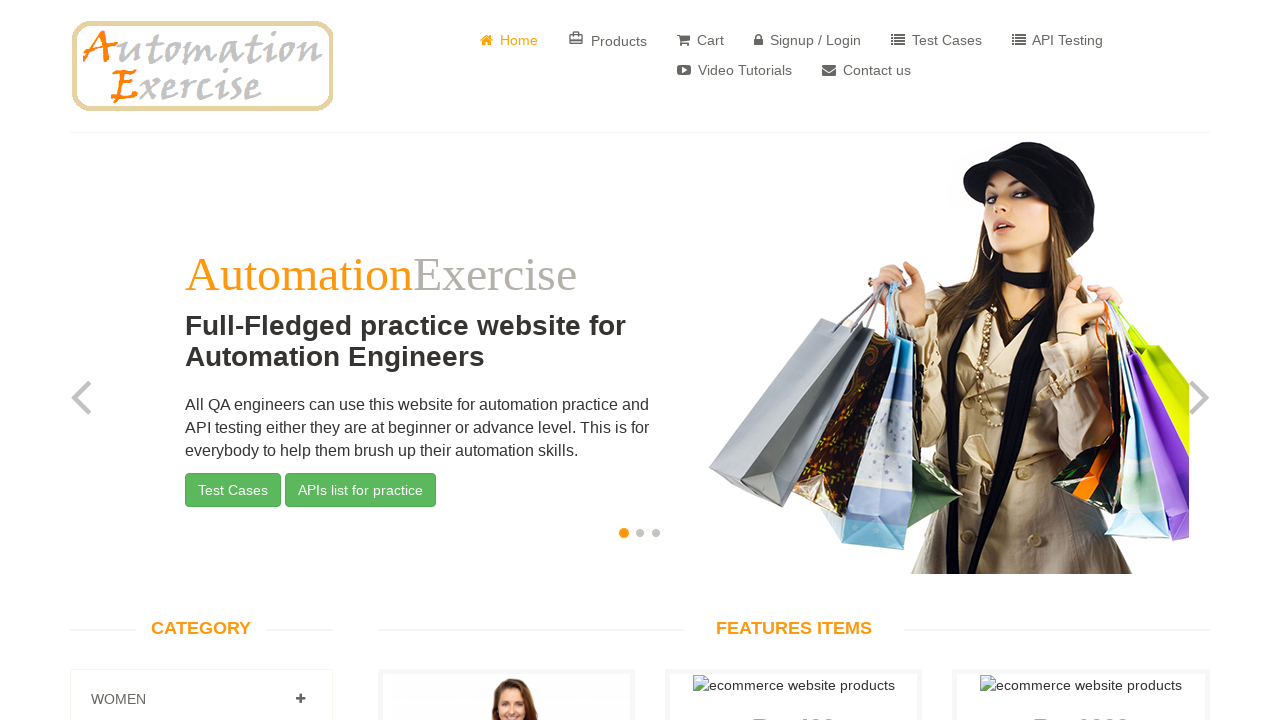

Clicked on women's category expand button at (300, 699) on (//i[@class='fa fa-plus'])[1]
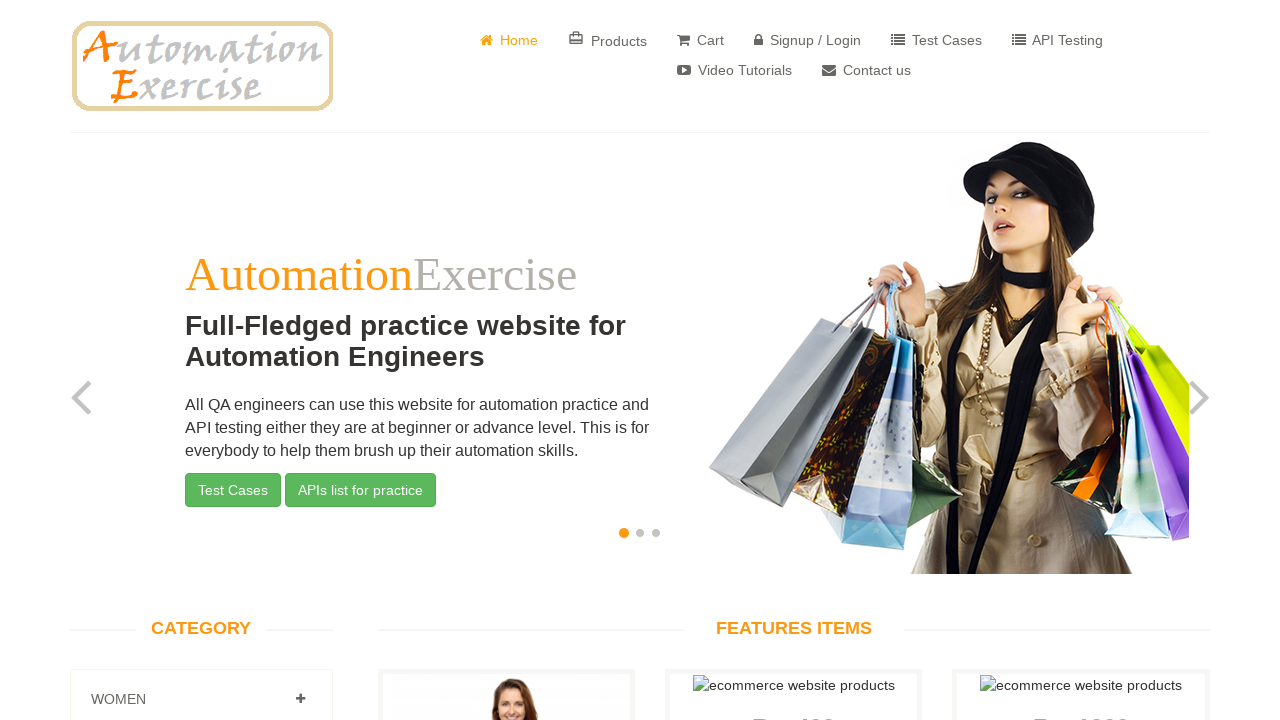

Women's subcategories panel loaded and became visible
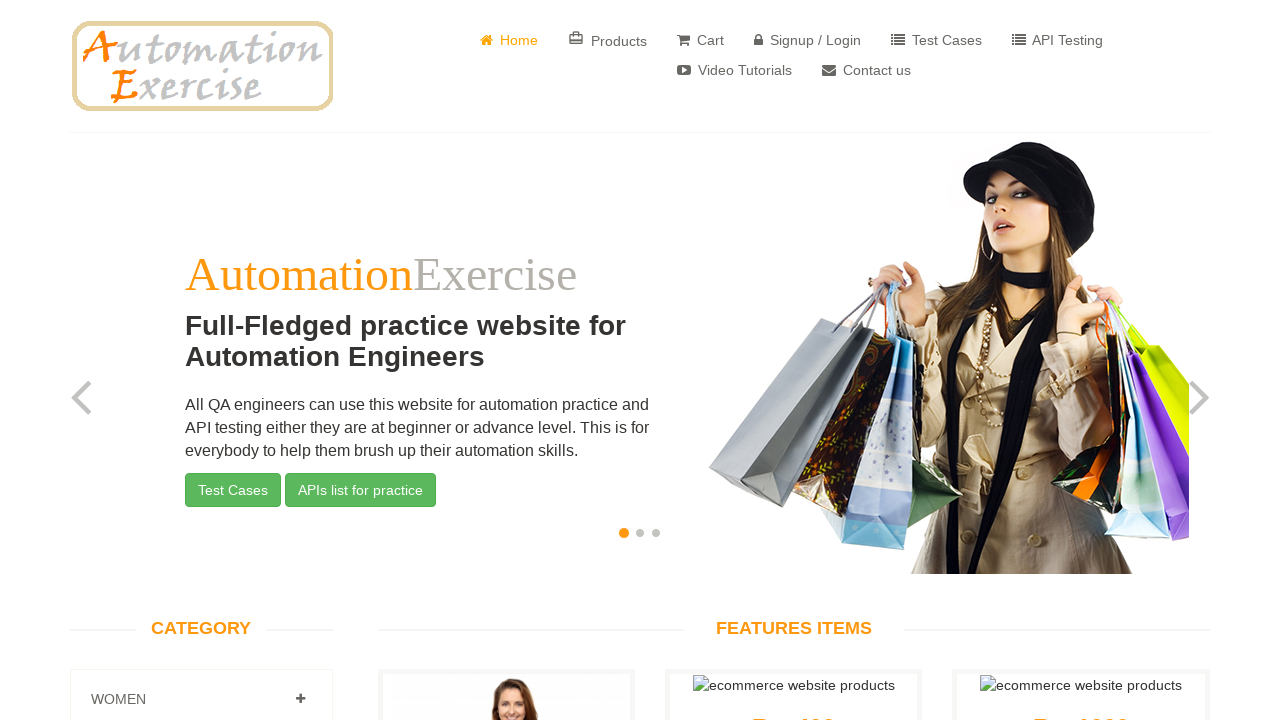

Verified subcategories are present in the women's category
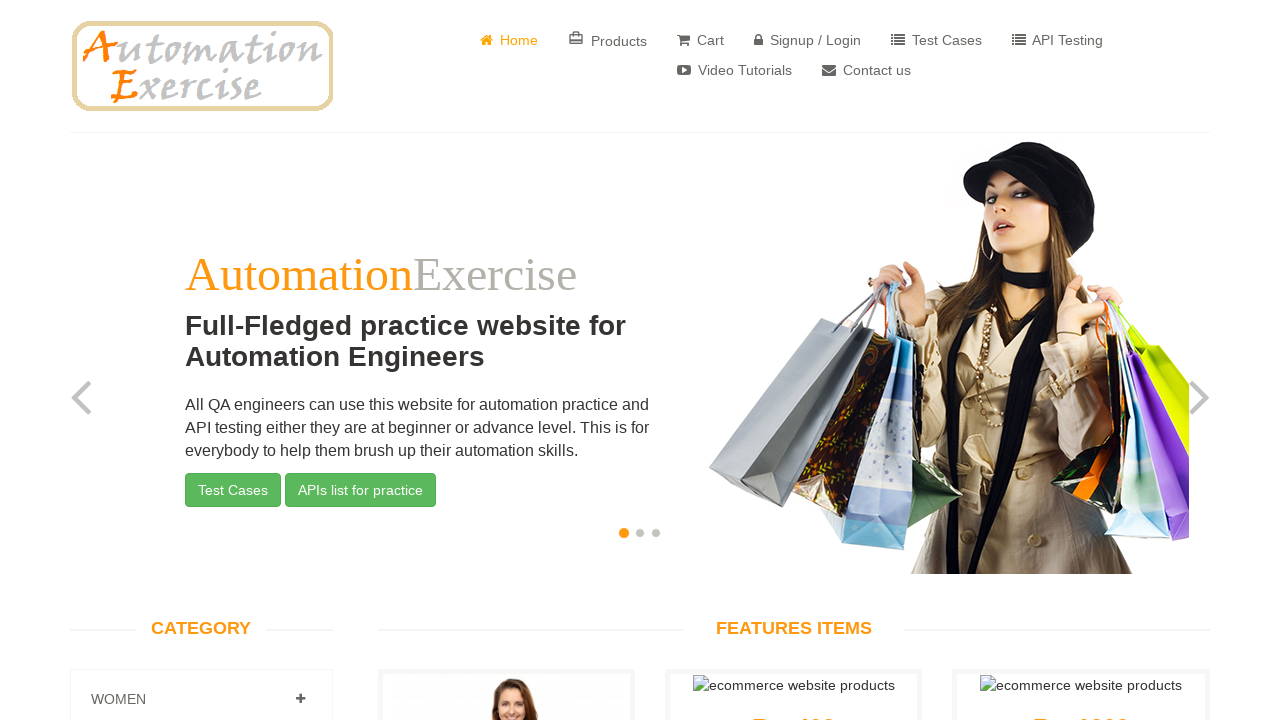

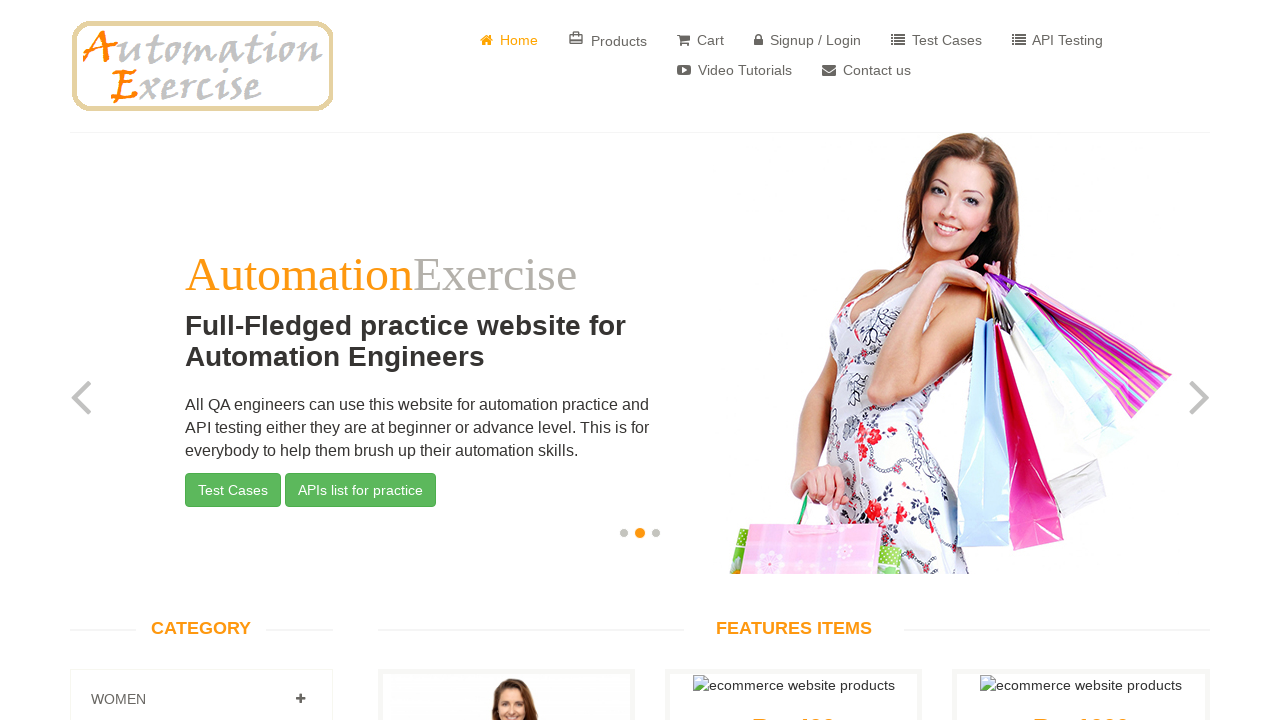